Navigates to Playwright documentation site and sets the page theme to dark mode by modifying the data-theme attribute on the HTML element

Starting URL: https://playwright.dev/

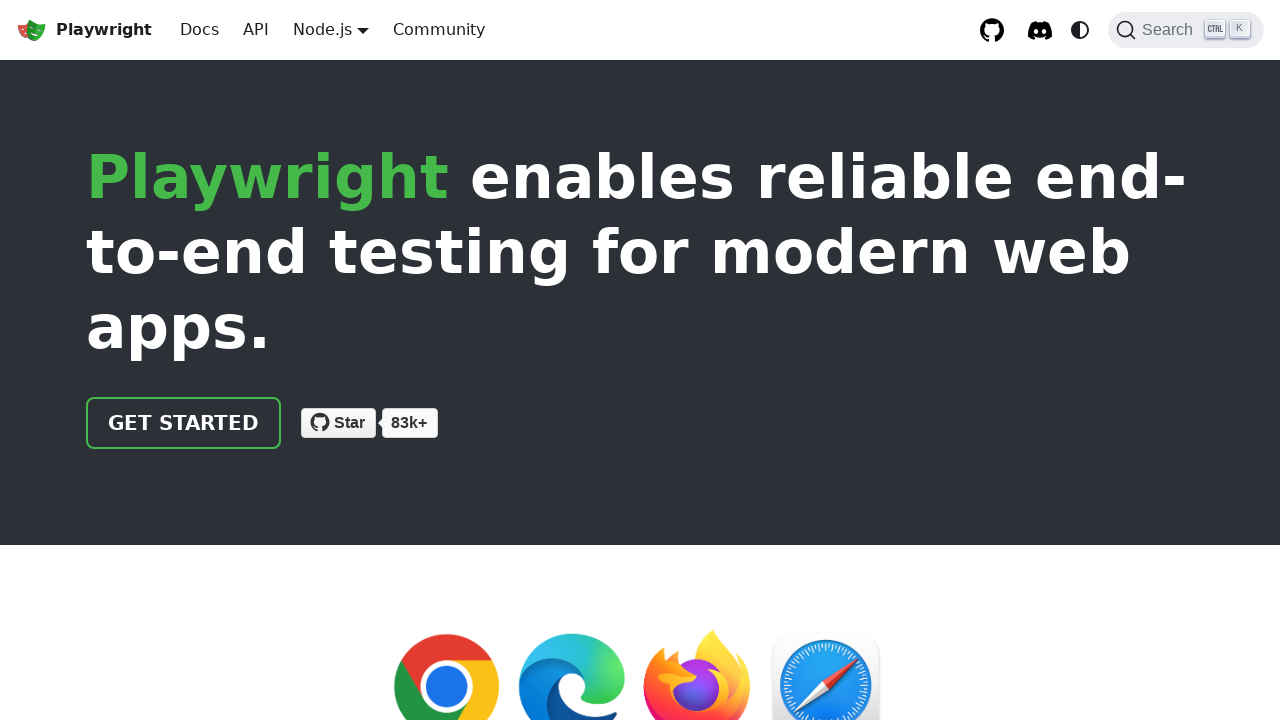

Navigated to Playwright documentation site
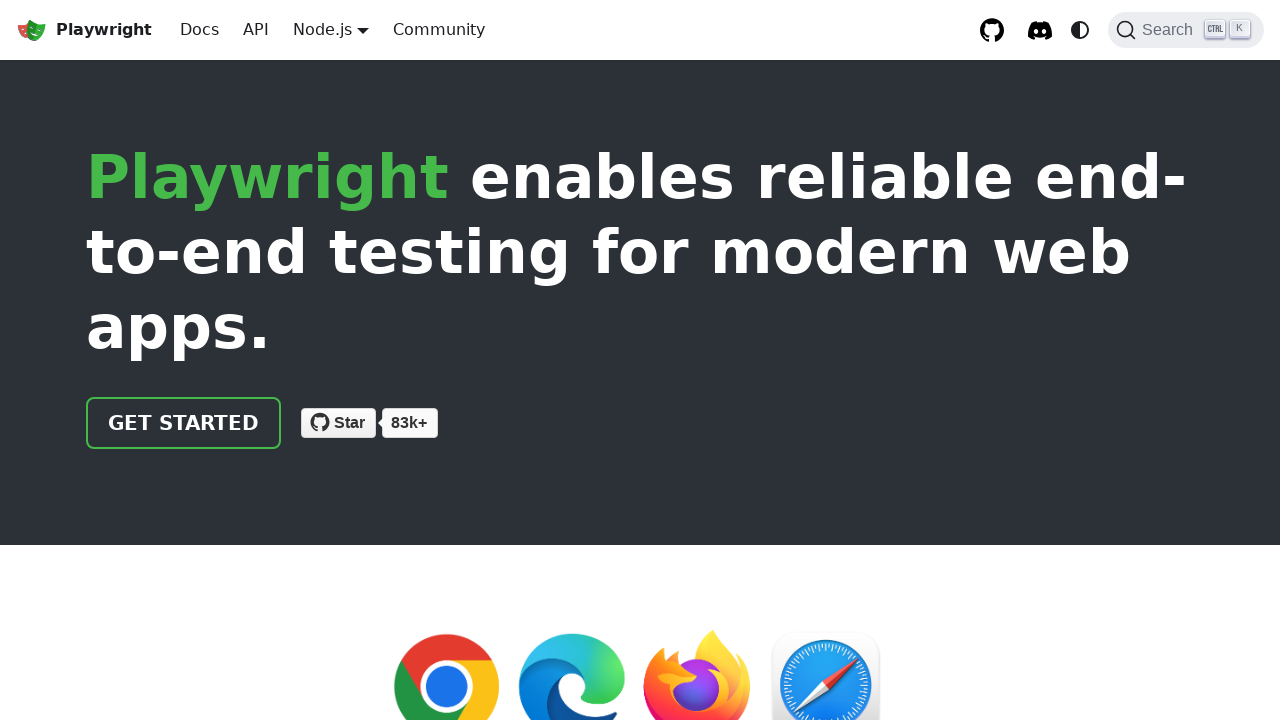

Set data-theme attribute to 'dark' mode on HTML element
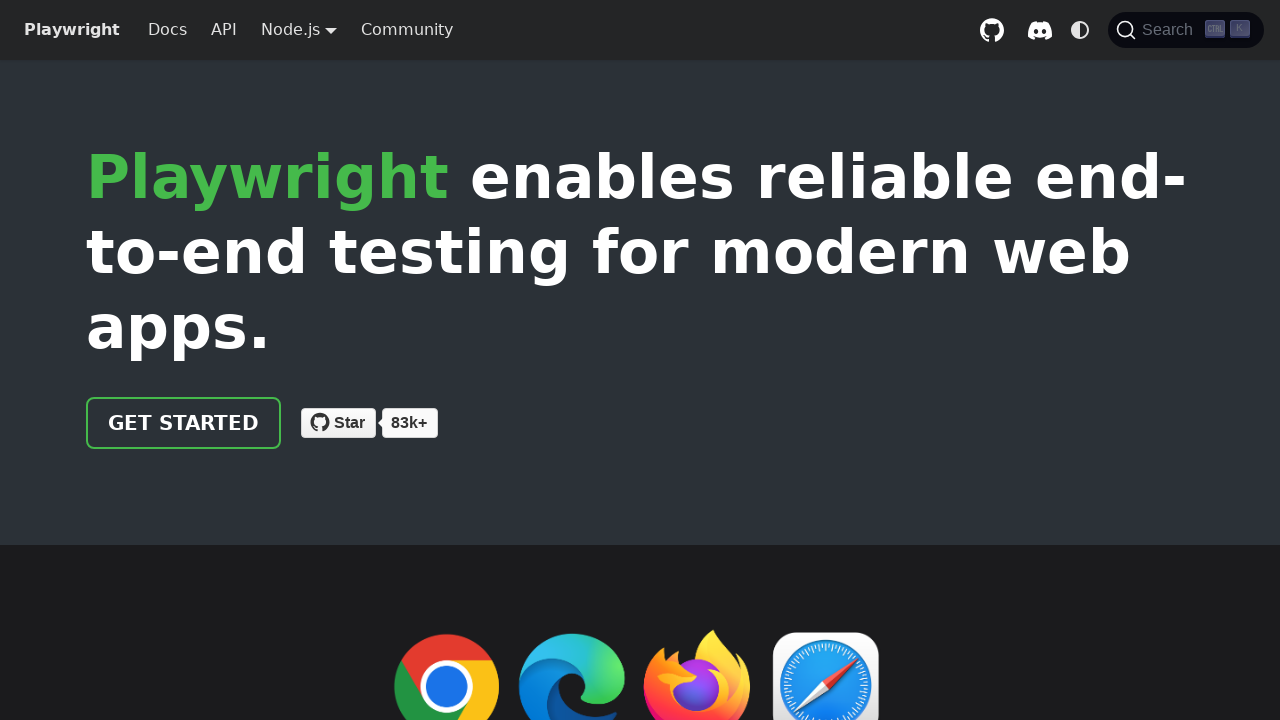

Waited 500ms for dark theme to be applied
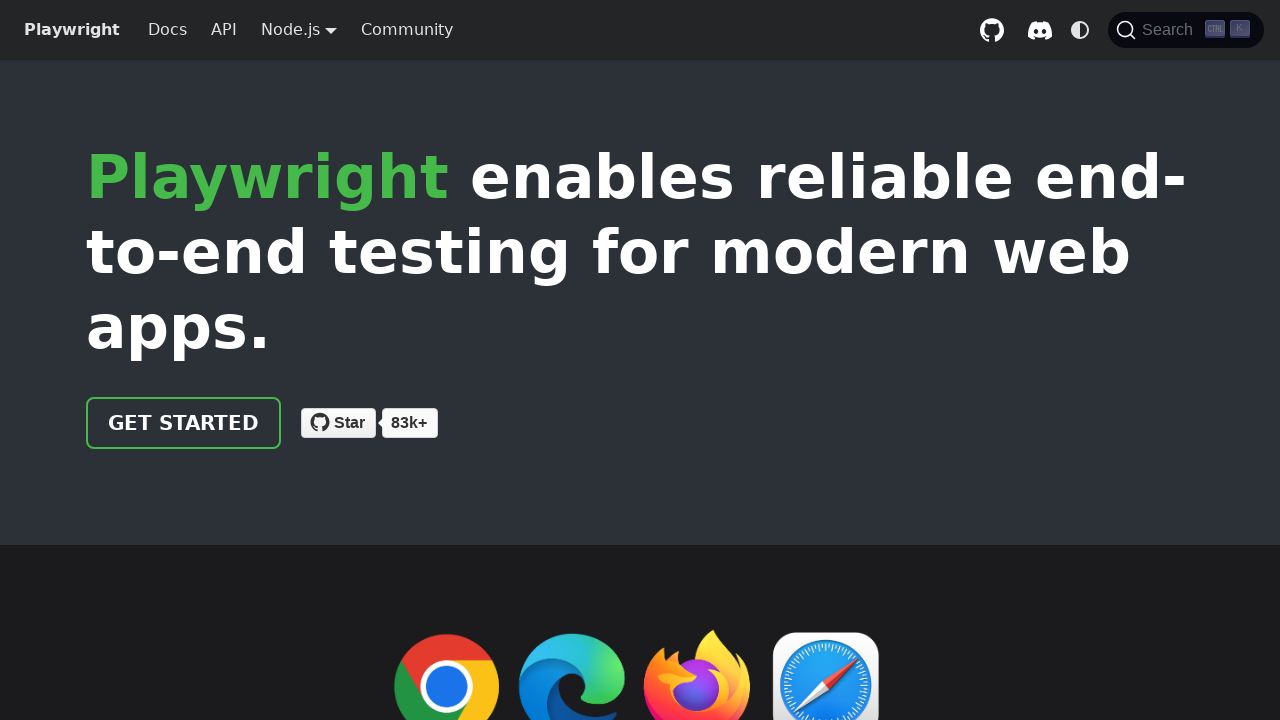

Verified HTML element is present in the DOM
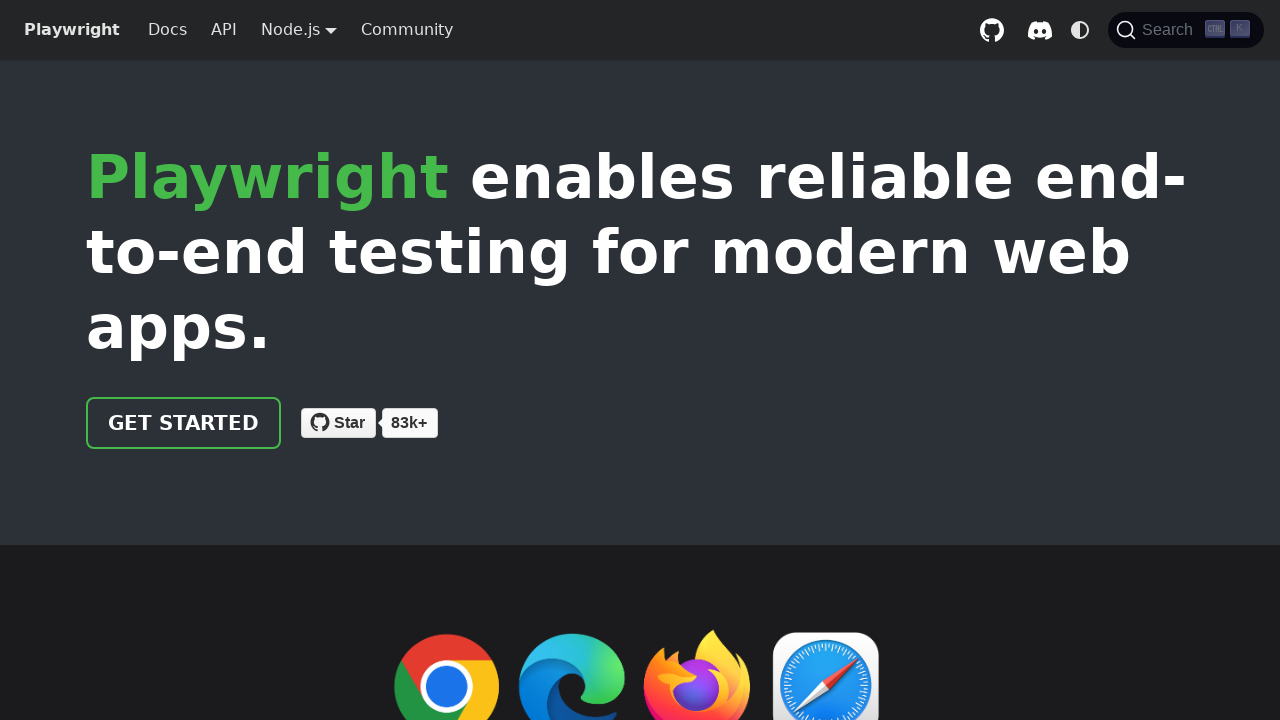

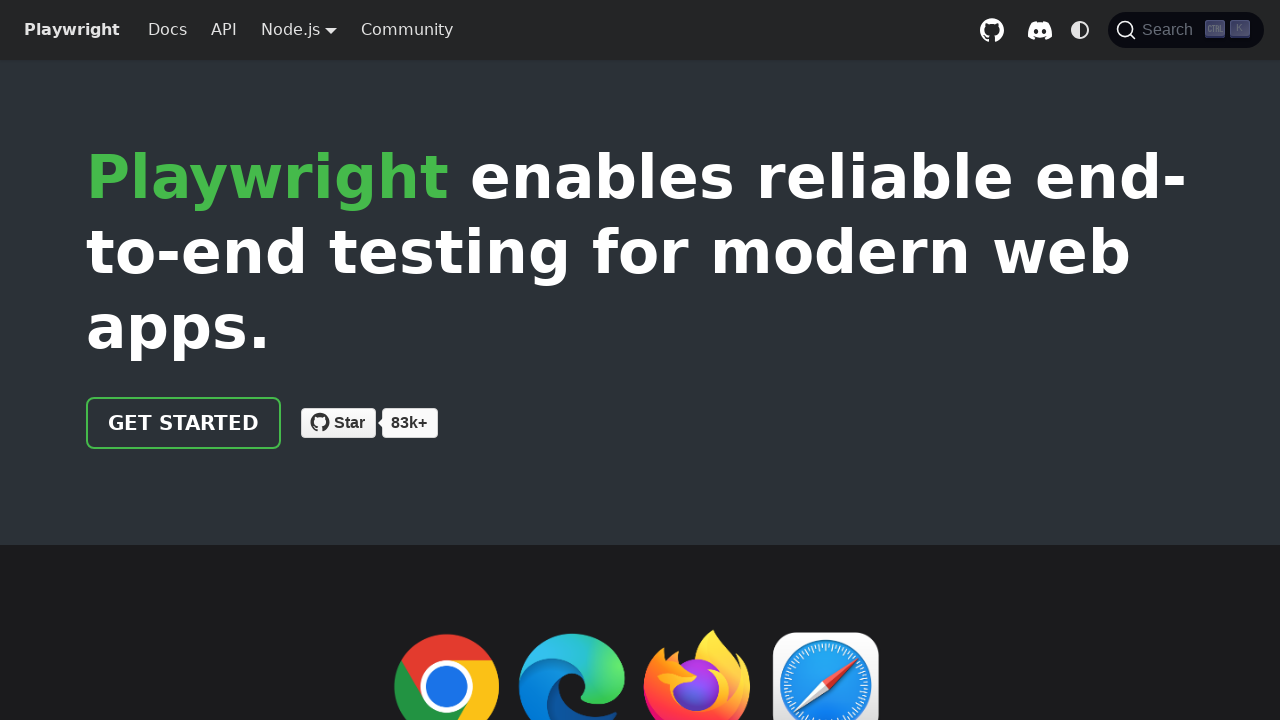